Tests navigation to horizontal slider page by clicking the link and verifying the page title

Starting URL: https://the-internet.herokuapp.com/

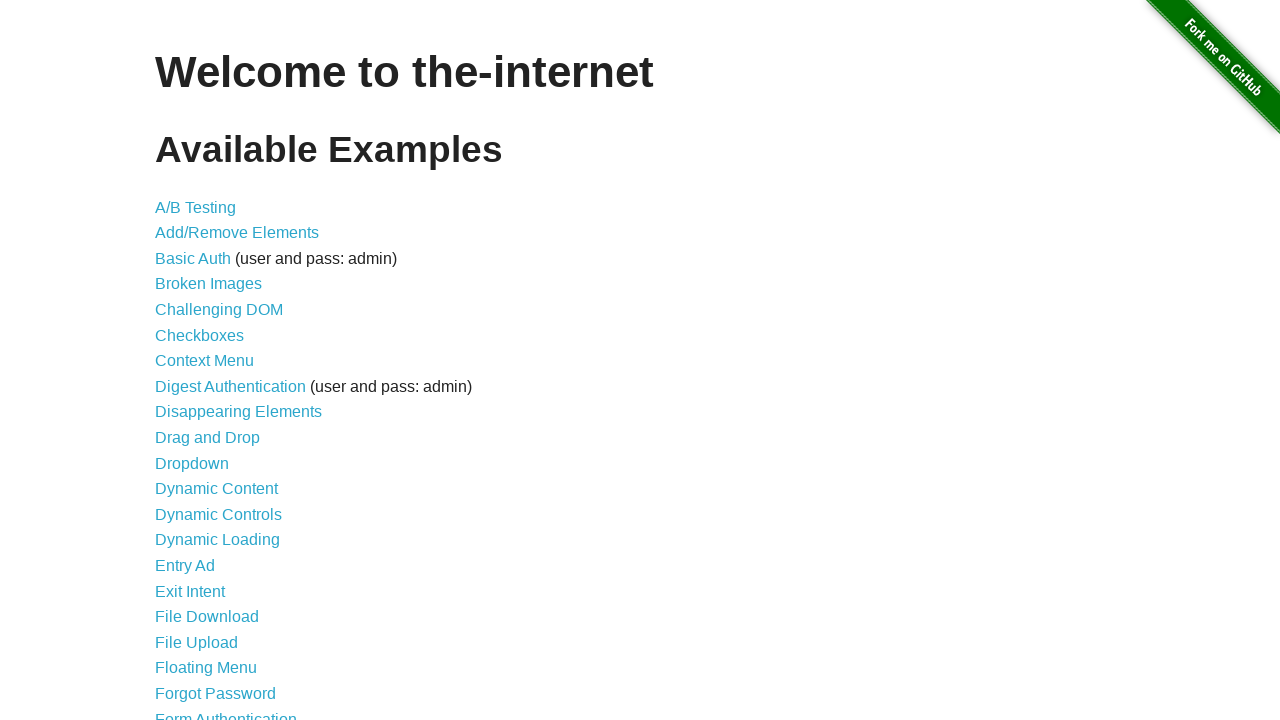

Waited for horizontal slider link to be visible
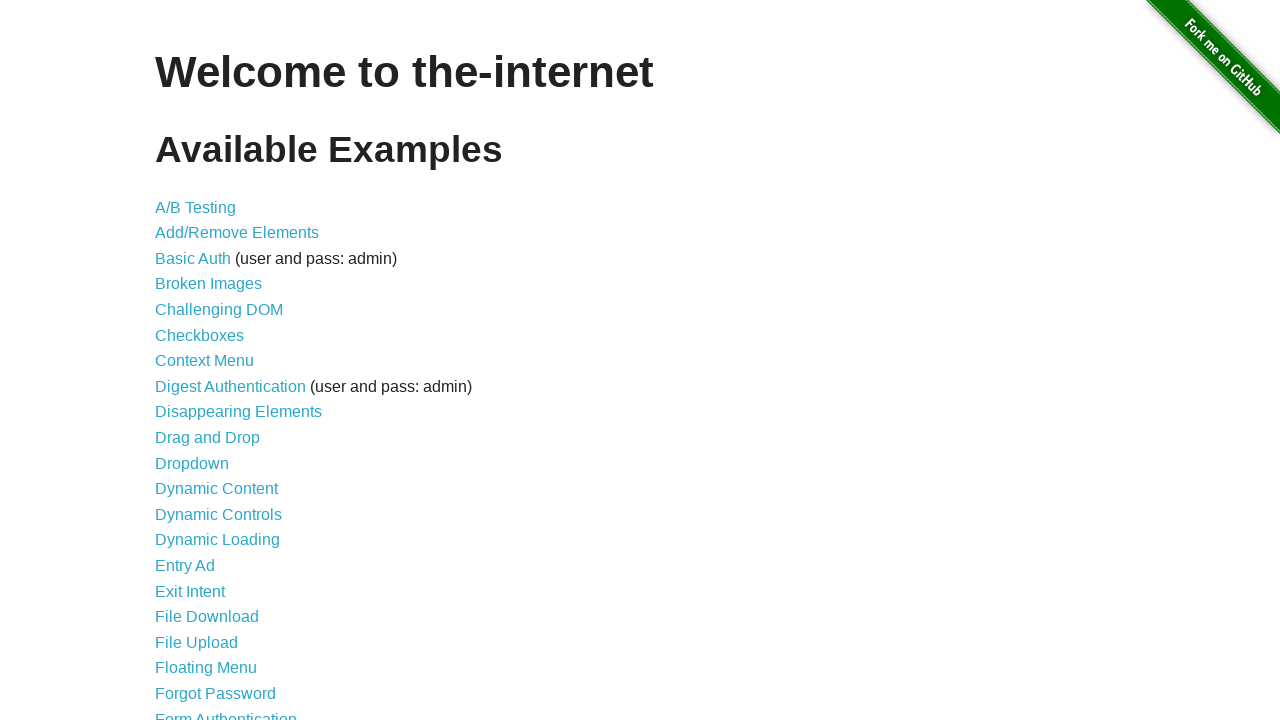

Clicked the horizontal slider link at (214, 361) on a[href='/horizontal_slider']
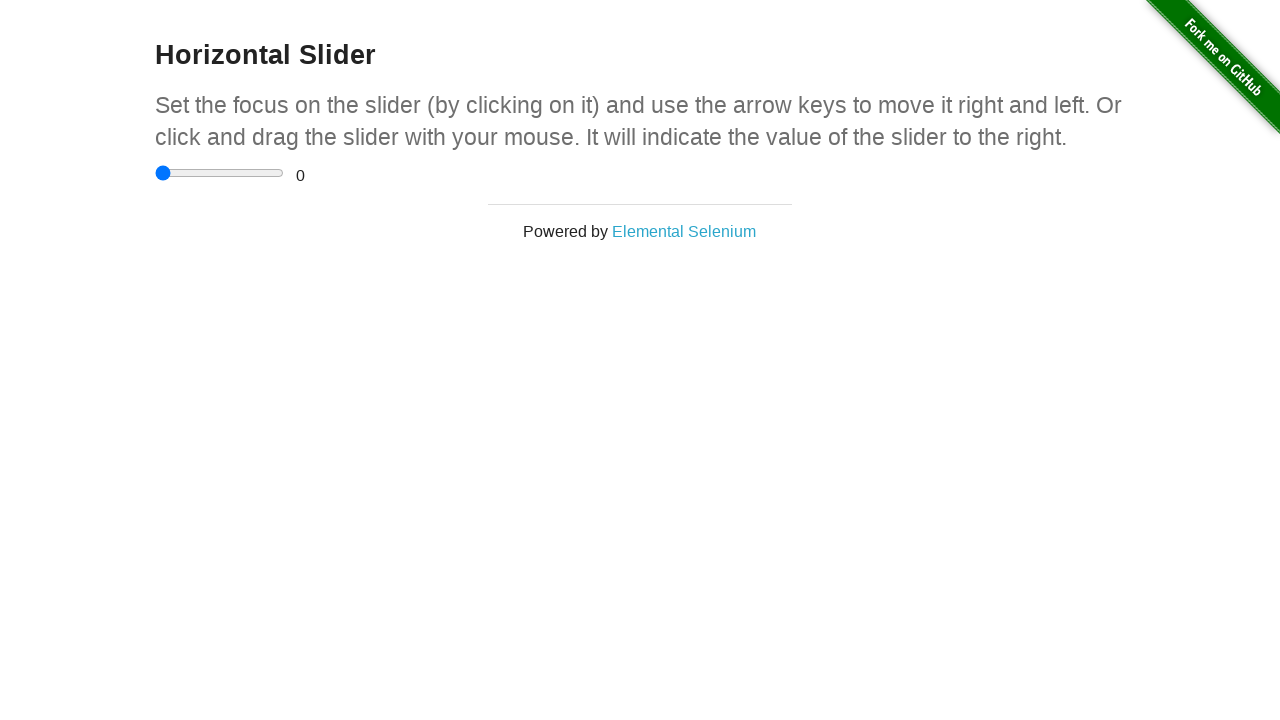

Verified 'Horizontal Slider' page header is displayed
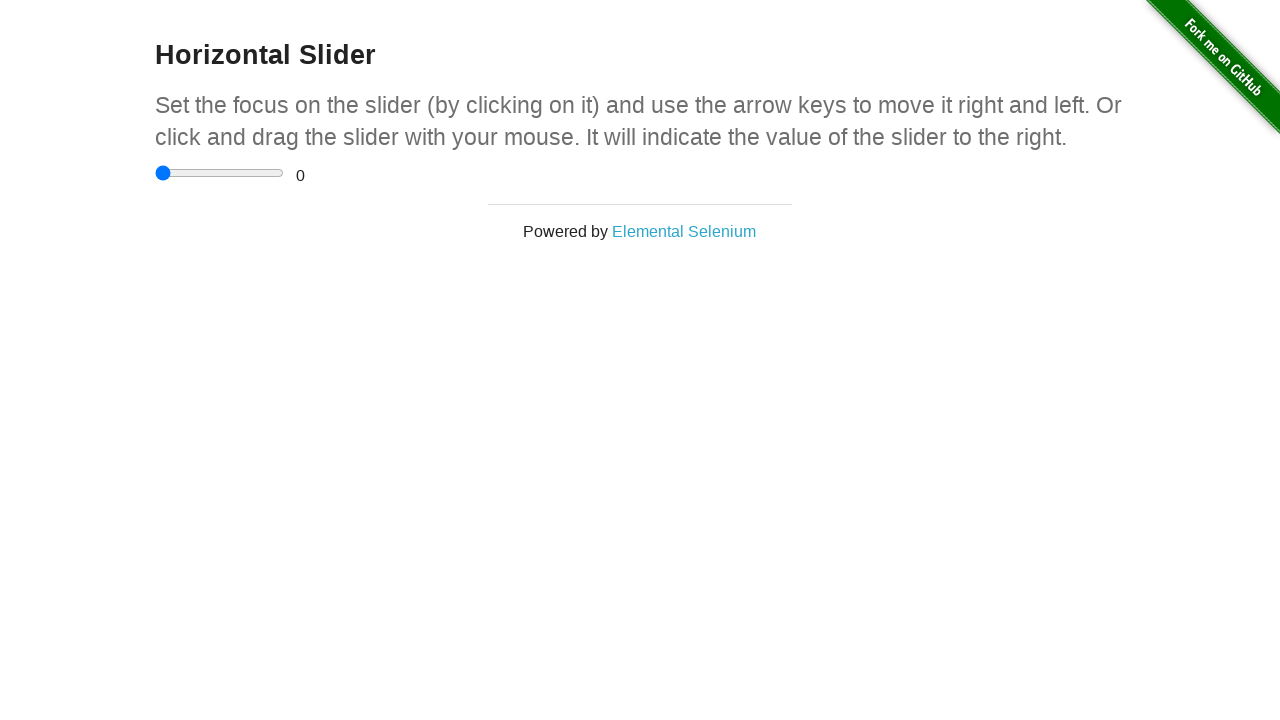

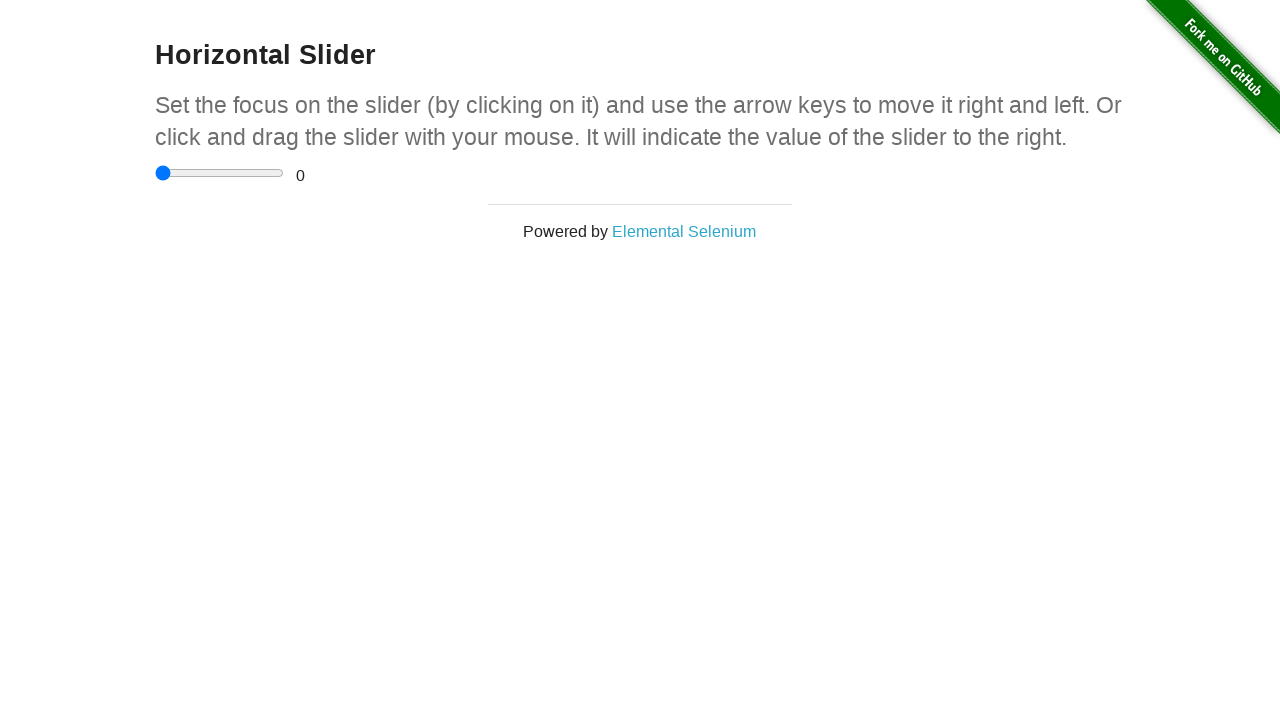